Navigates to the Bling.com.br homepage and verifies the page loads successfully by checking for page content

Starting URL: https://www.bling.com.br/

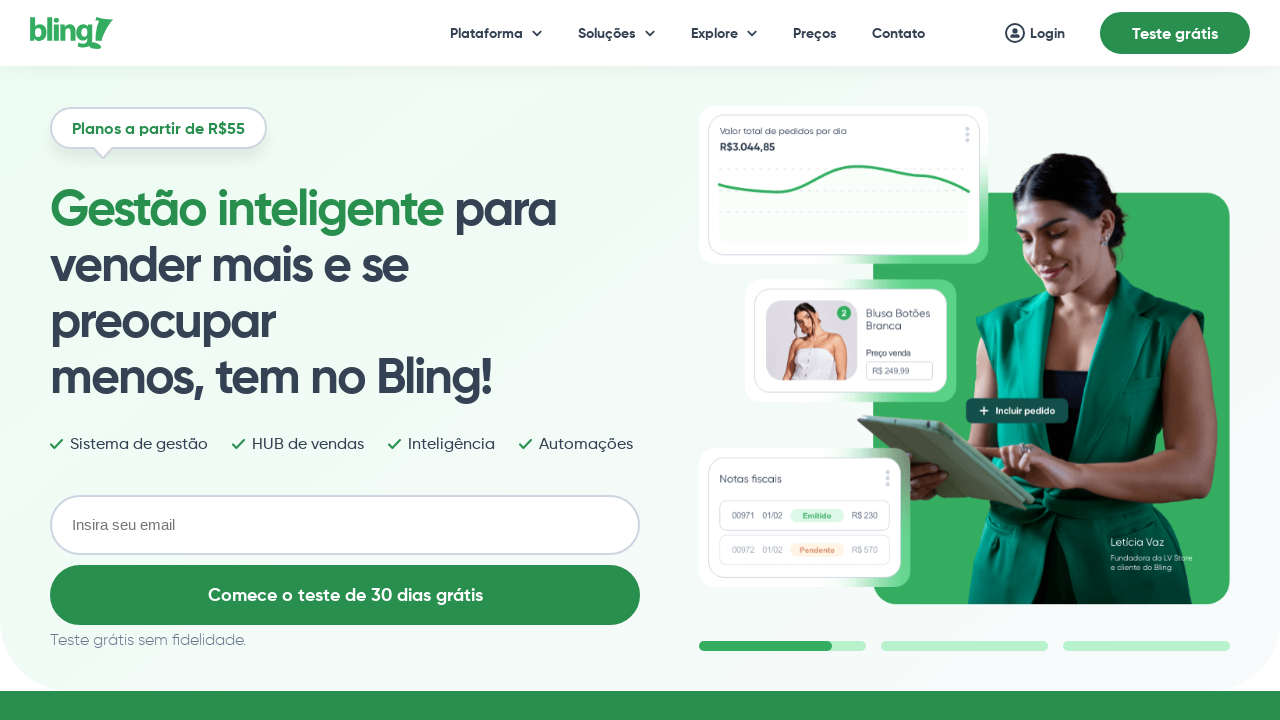

Waited for page to reach domcontentloaded state
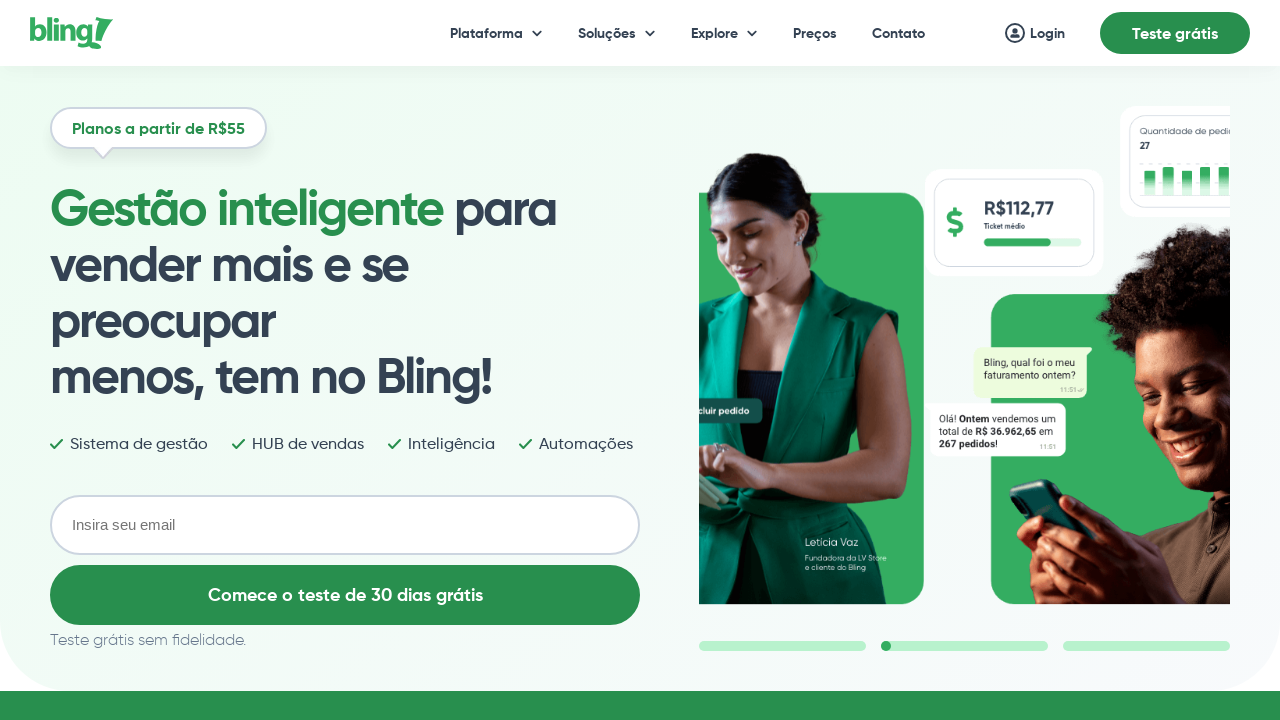

Verified body element is present on Bling.com.br homepage
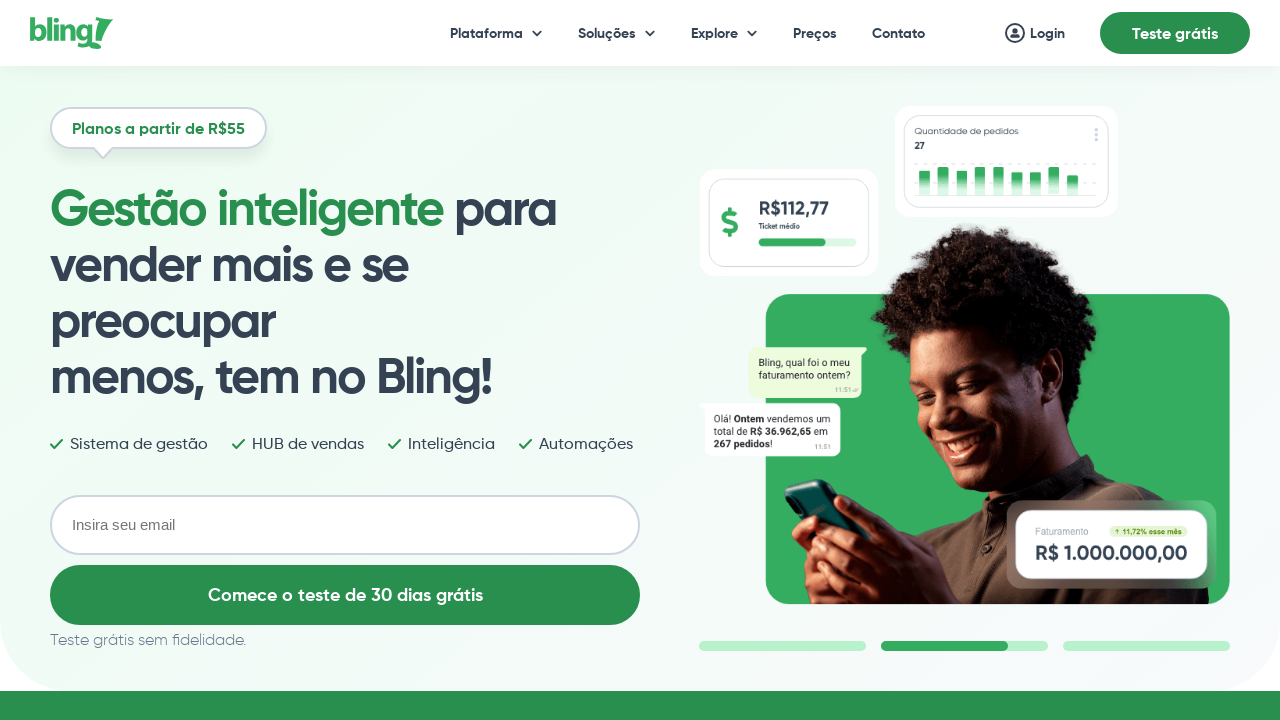

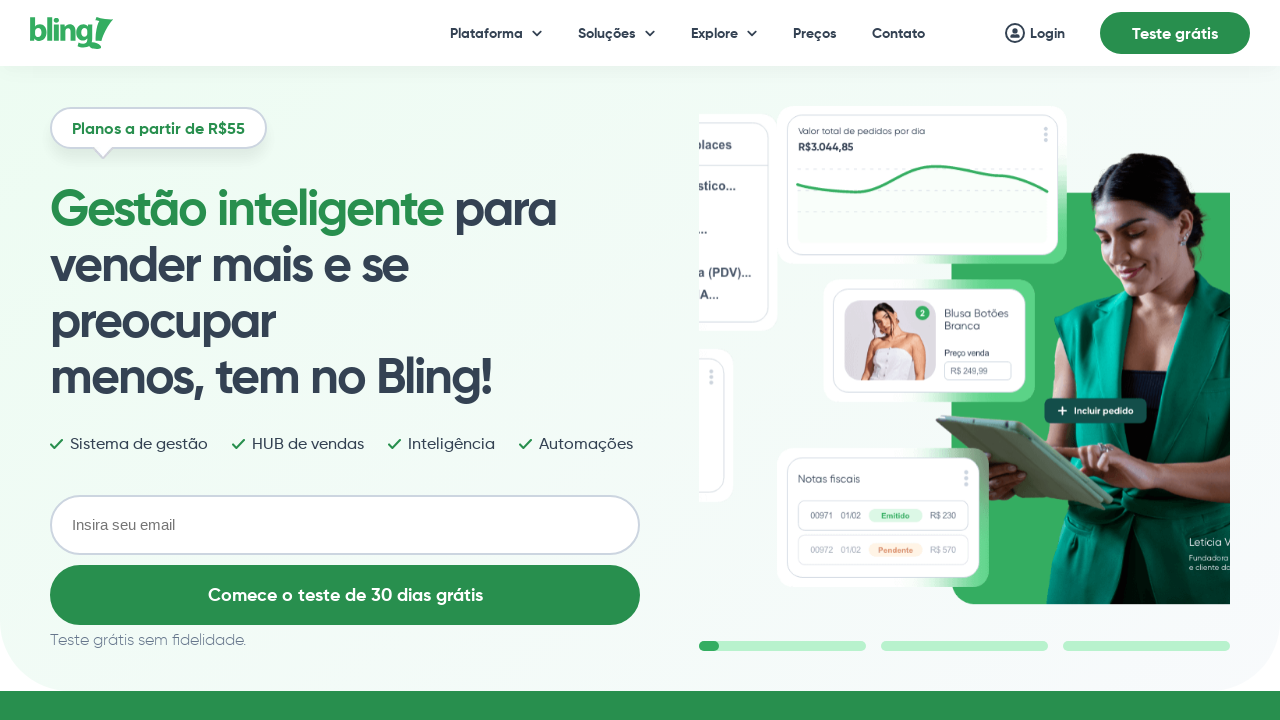